Interacts with various form elements on a demo page including text inputs, dropdown selections, and checkboxes

Starting URL: https://seleniumbase.io/demo_page

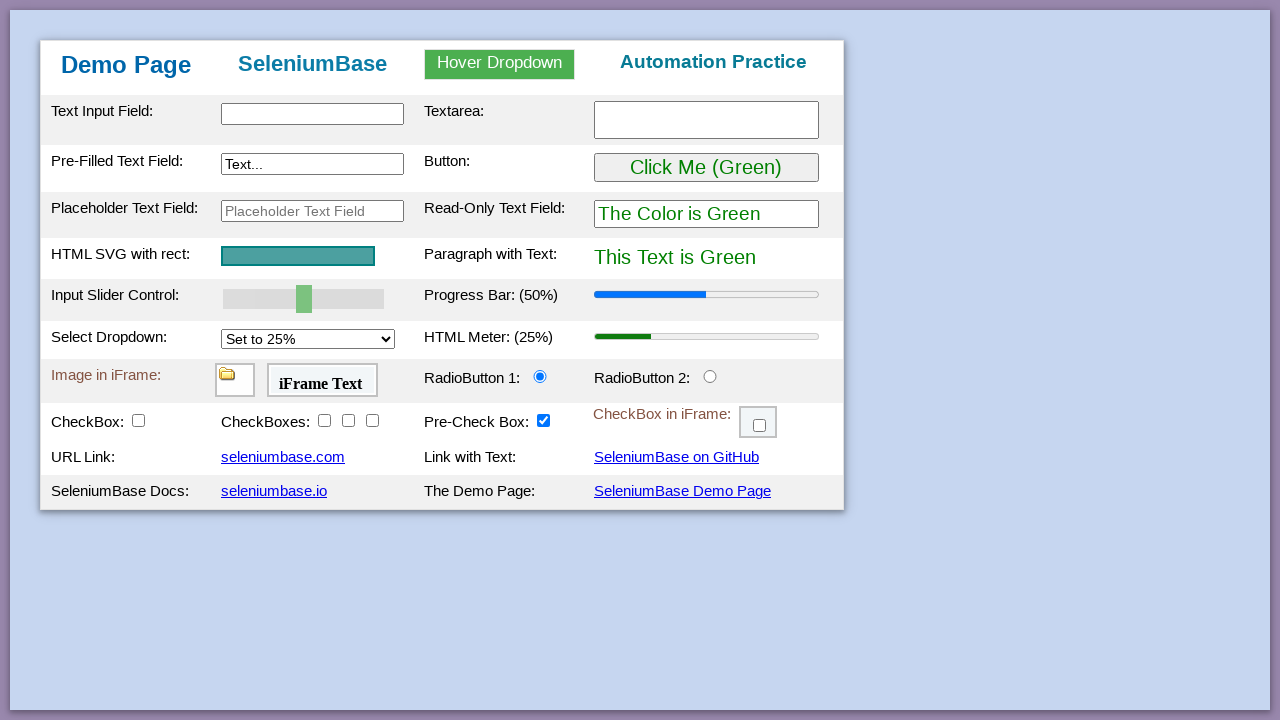

Filled text input field with 'My Text Value' on #myTextInput
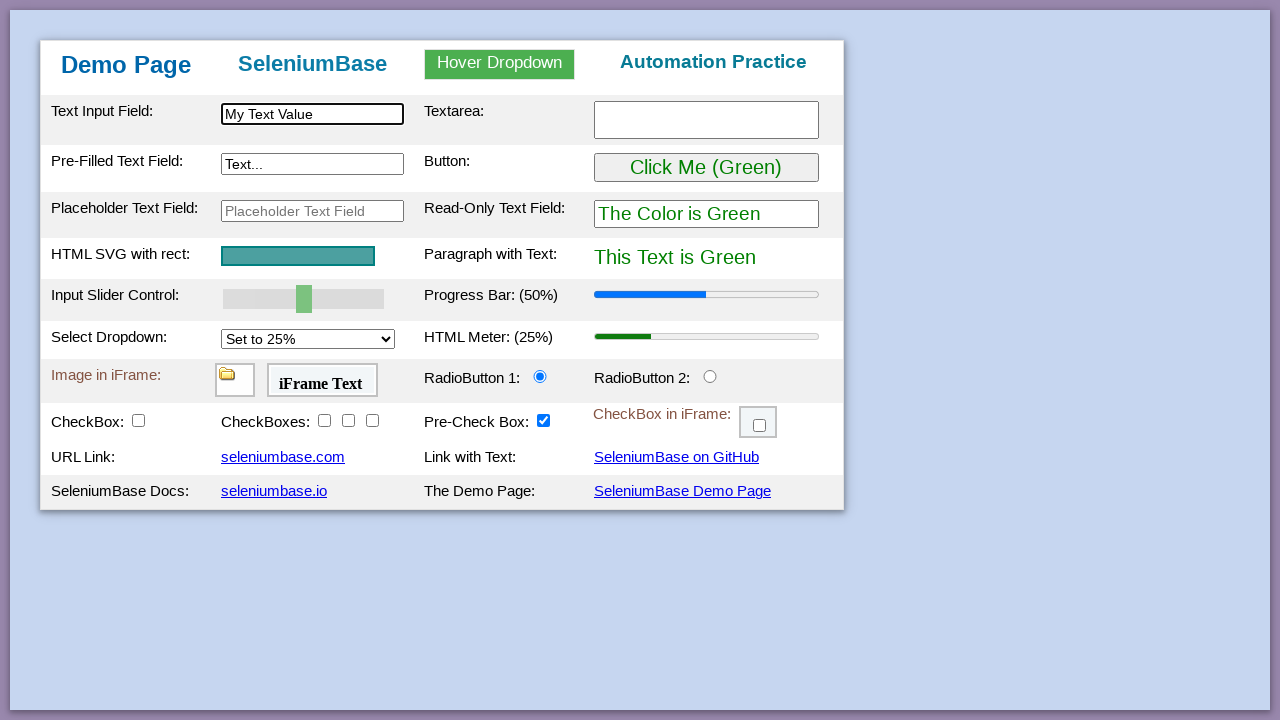

Filled textarea with multi-line text on #myTextarea
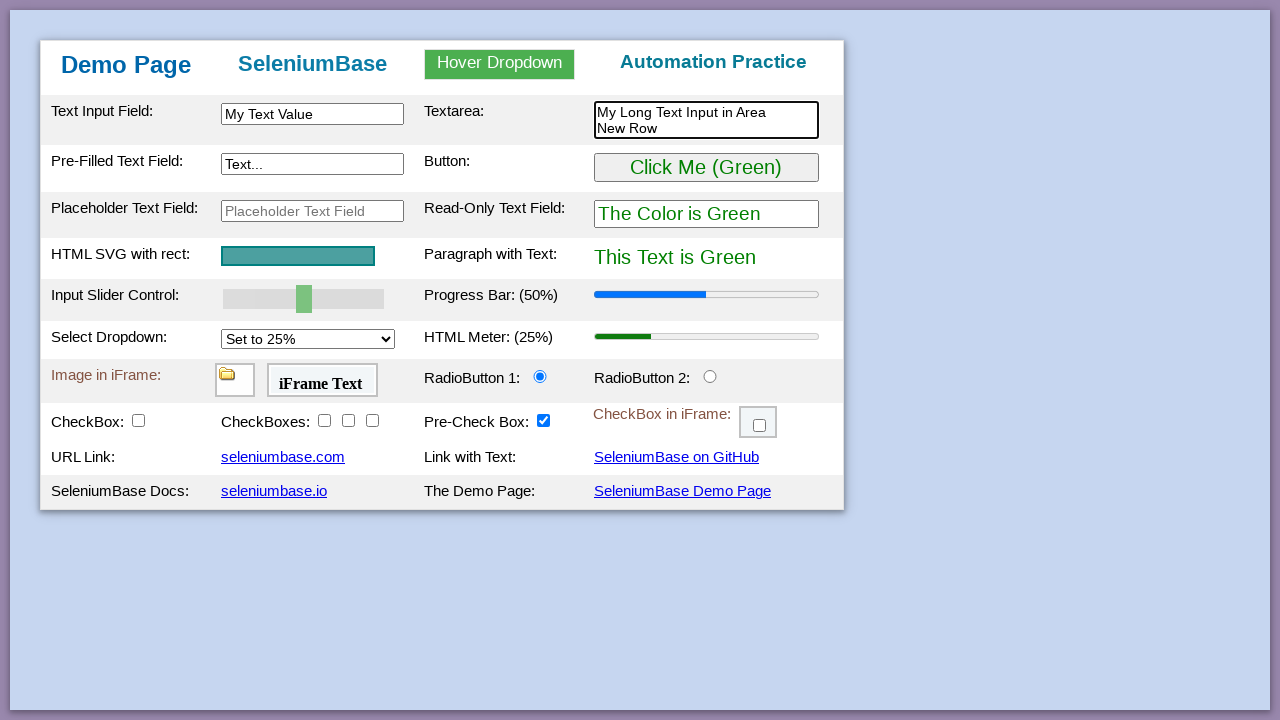

Selected dropdown option by value '25%' on #mySelect
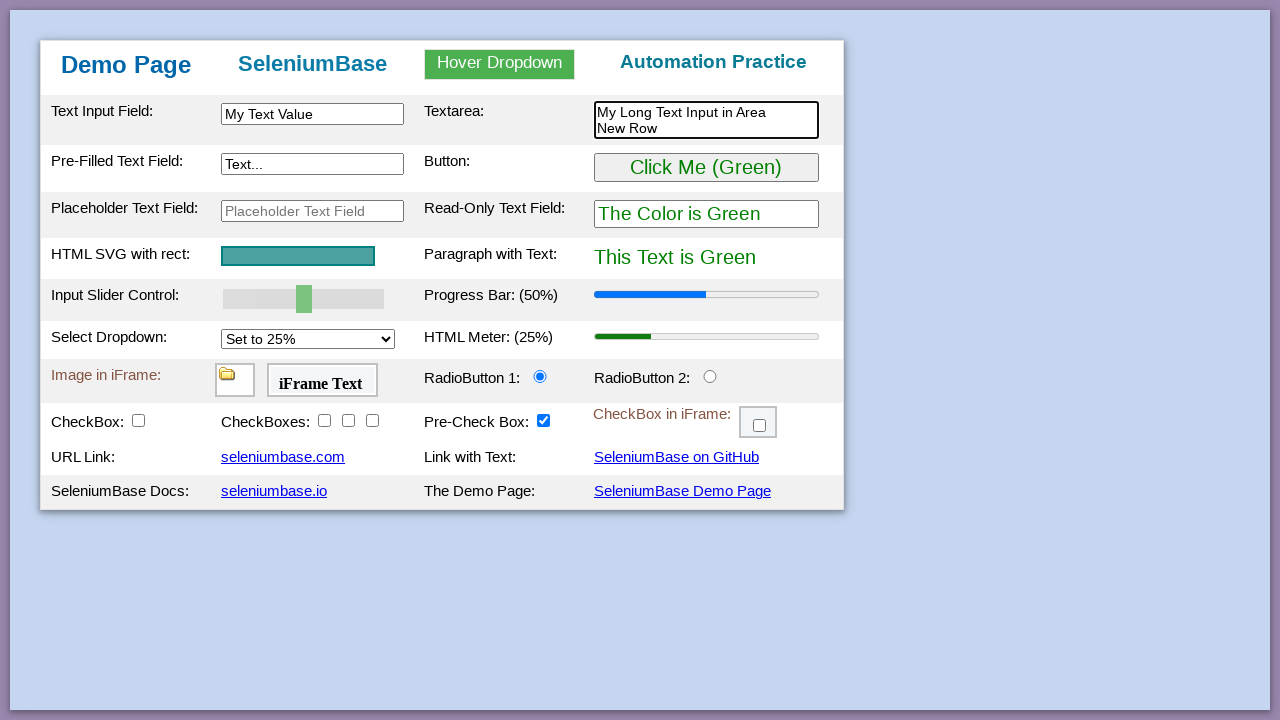

Selected dropdown option by label 'Set to 50%' on #mySelect
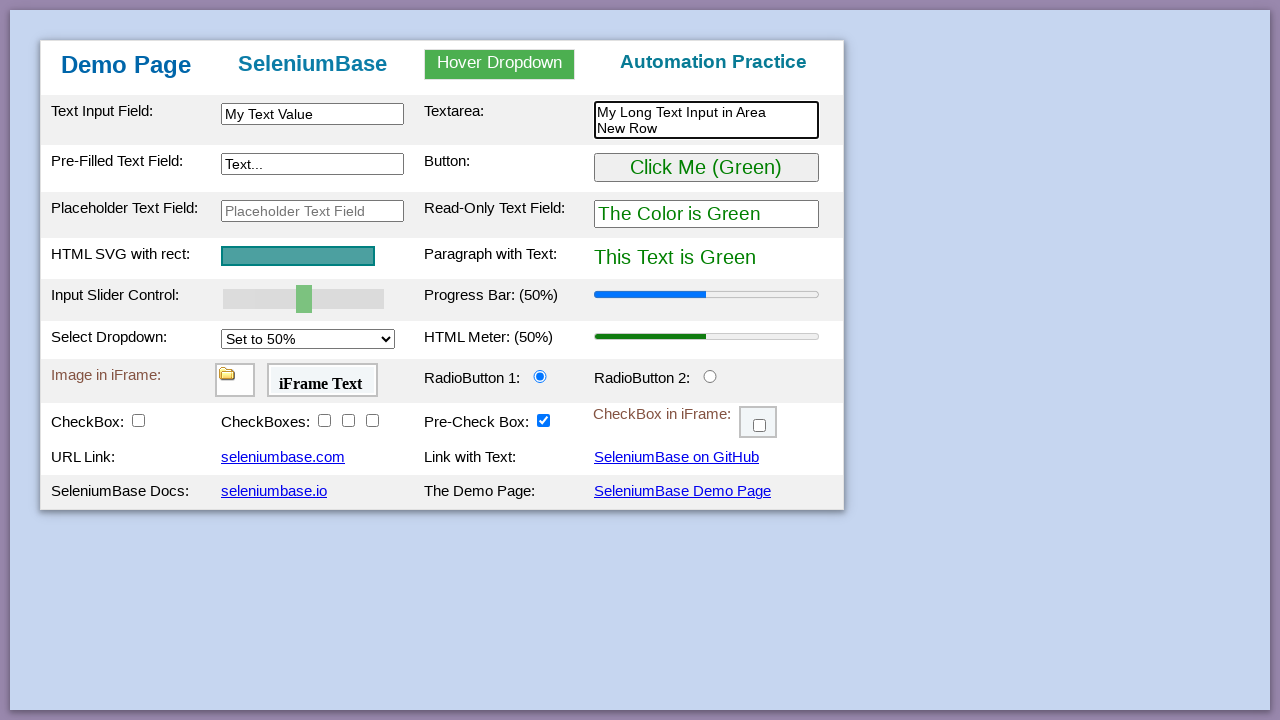

Checked the checkbox at (138, 420) on #checkBox1
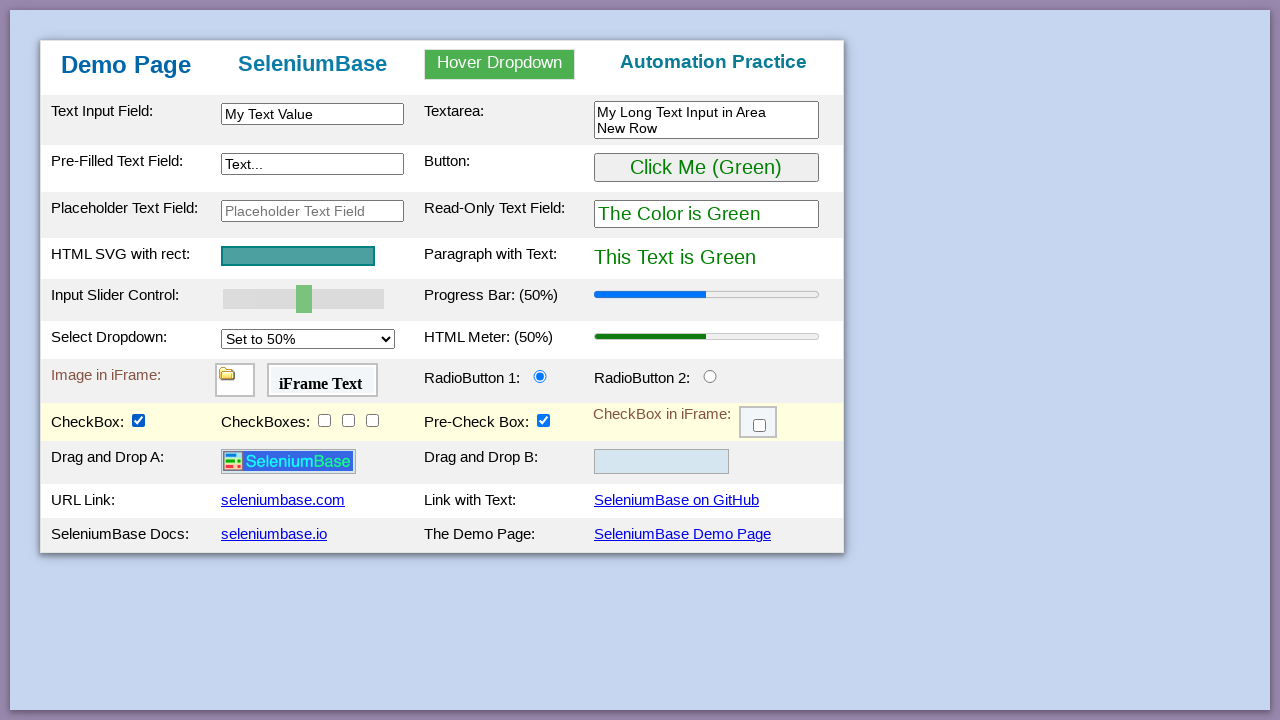

Verified checkbox is checked
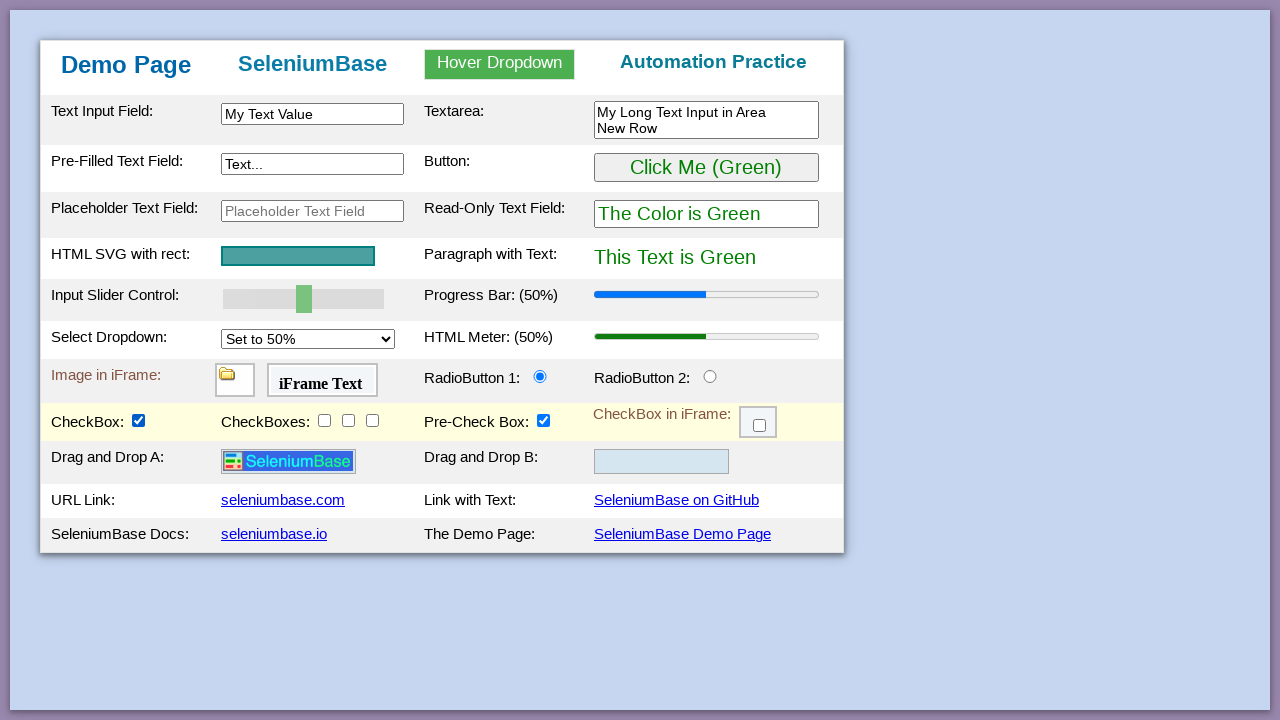

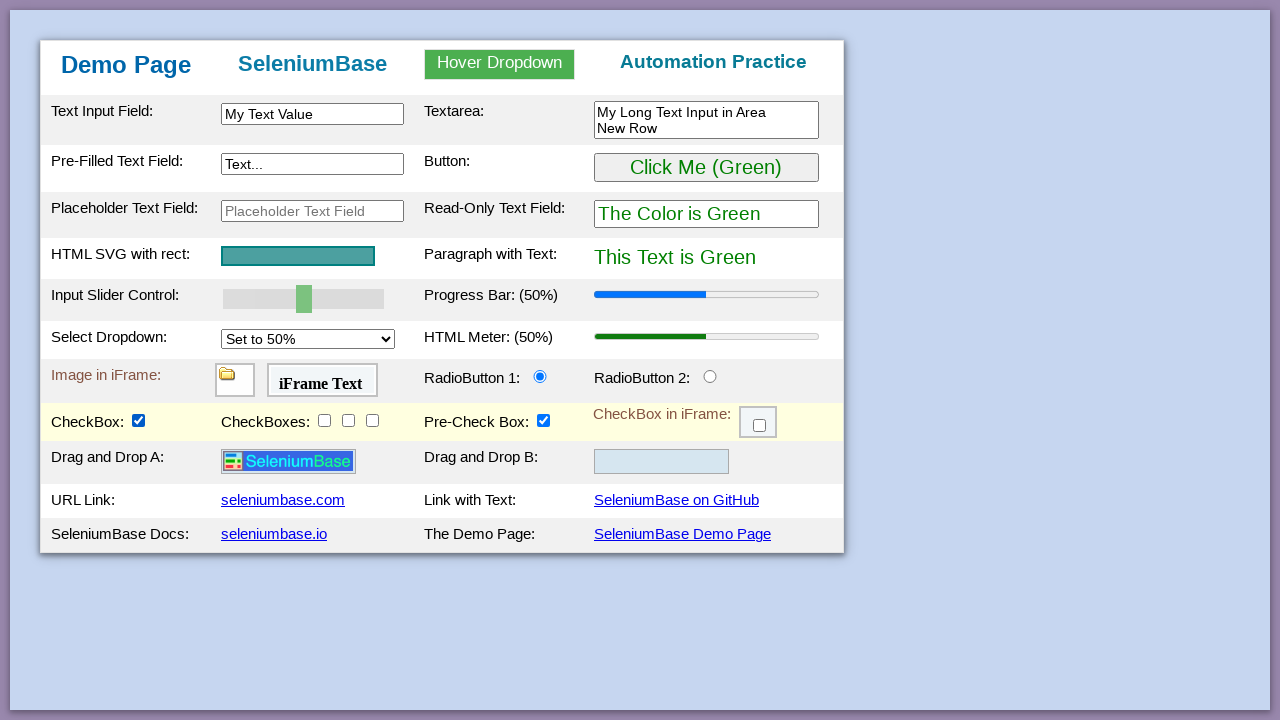